Tests conditional checkbox selection by clearing all checkboxes then selecting only Monday and Sunday

Starting URL: https://testautomationpractice.blogspot.com/

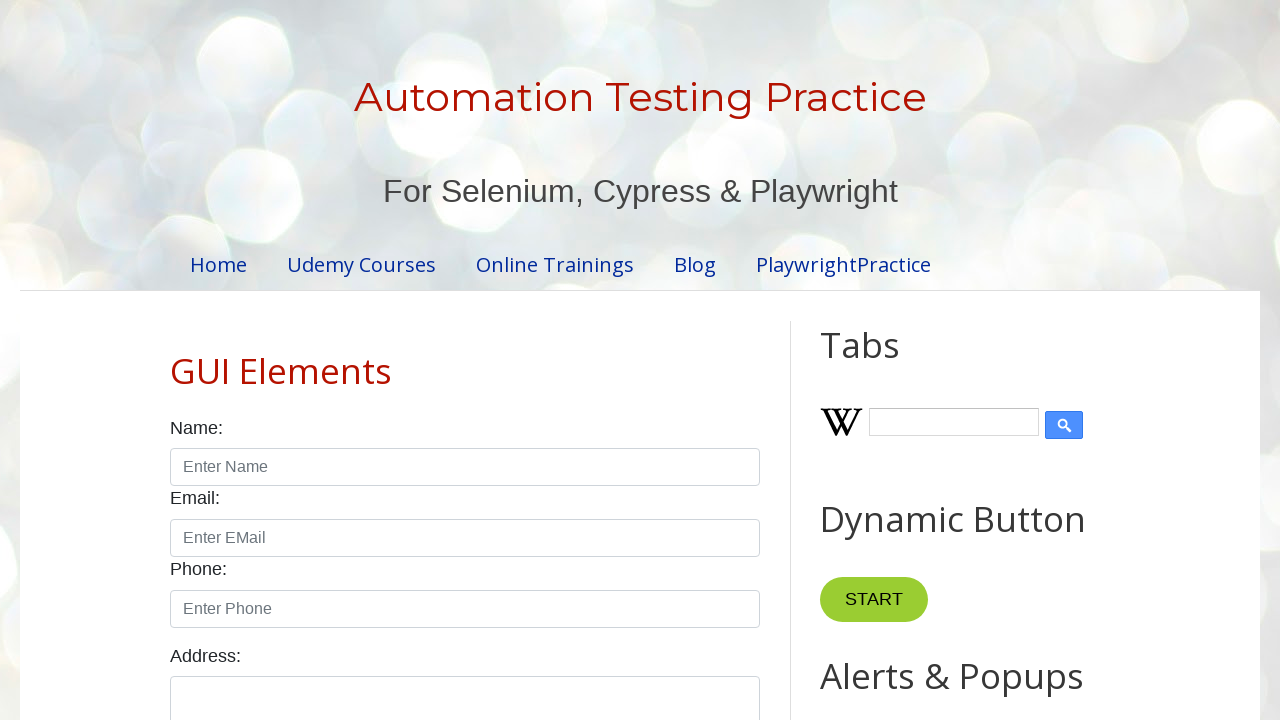

Located all day checkboxes on the page
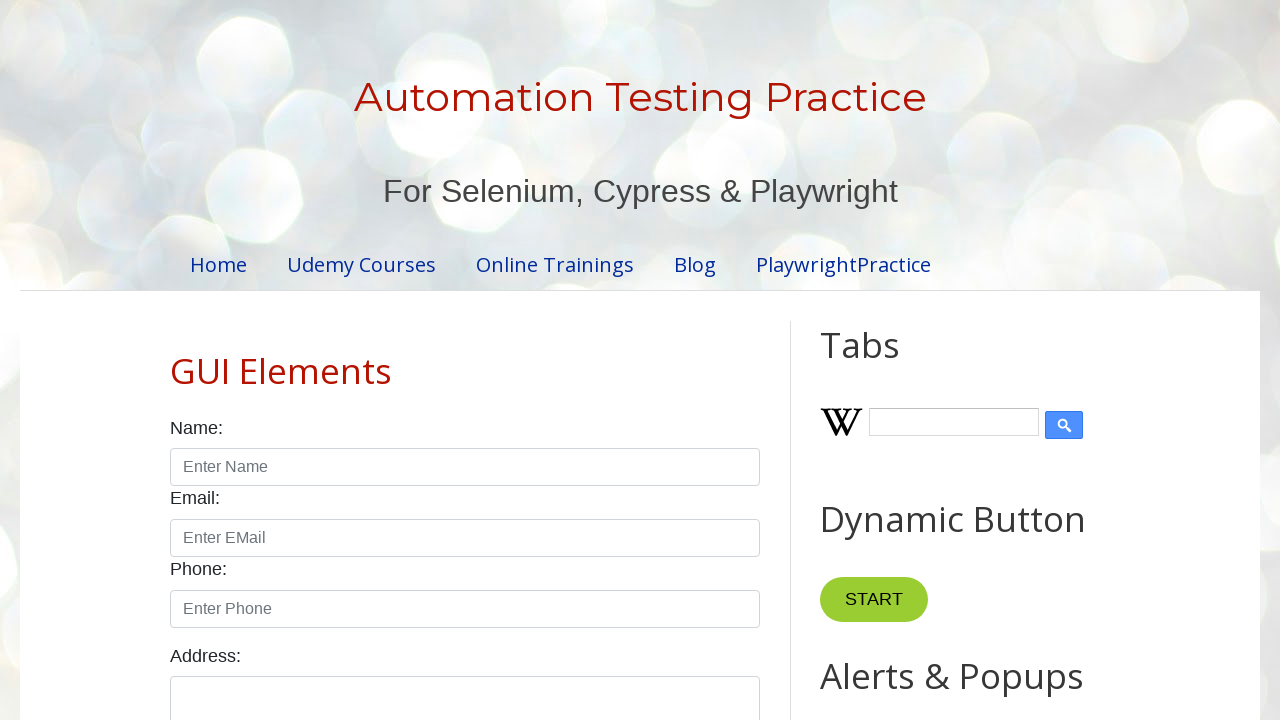

Found 7 checkboxes total
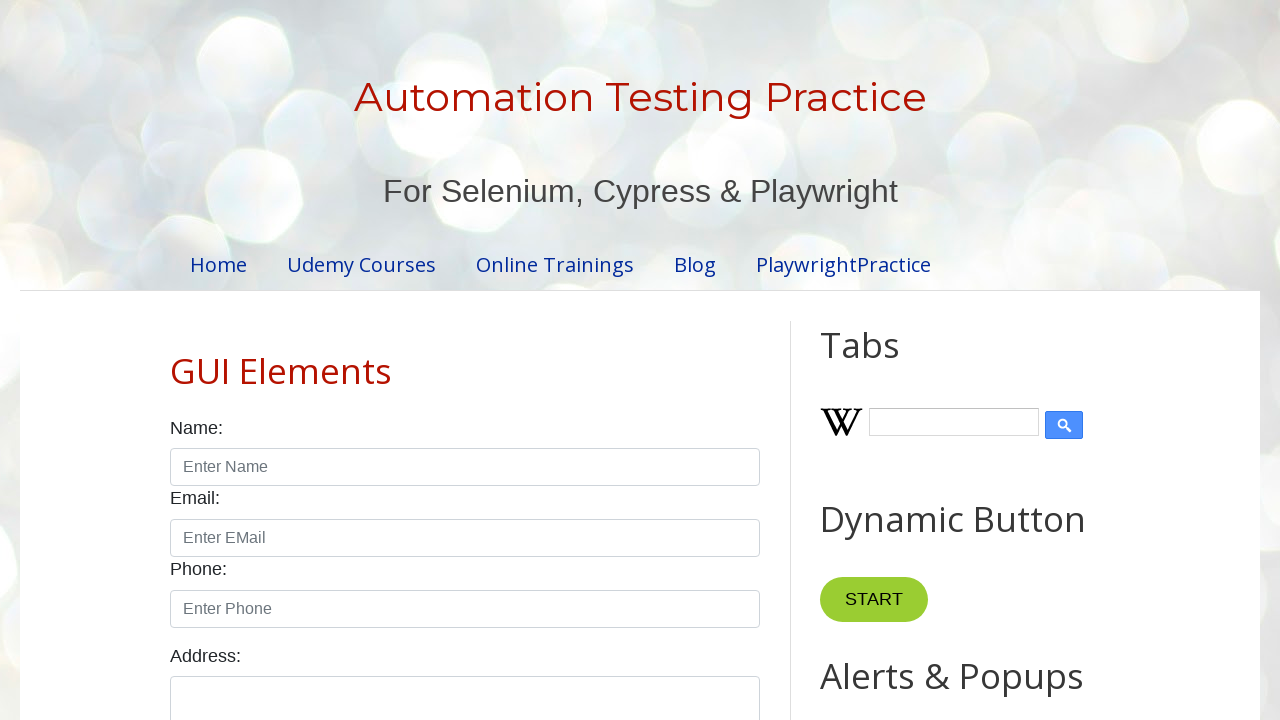

Retrieved checkbox id: sunday
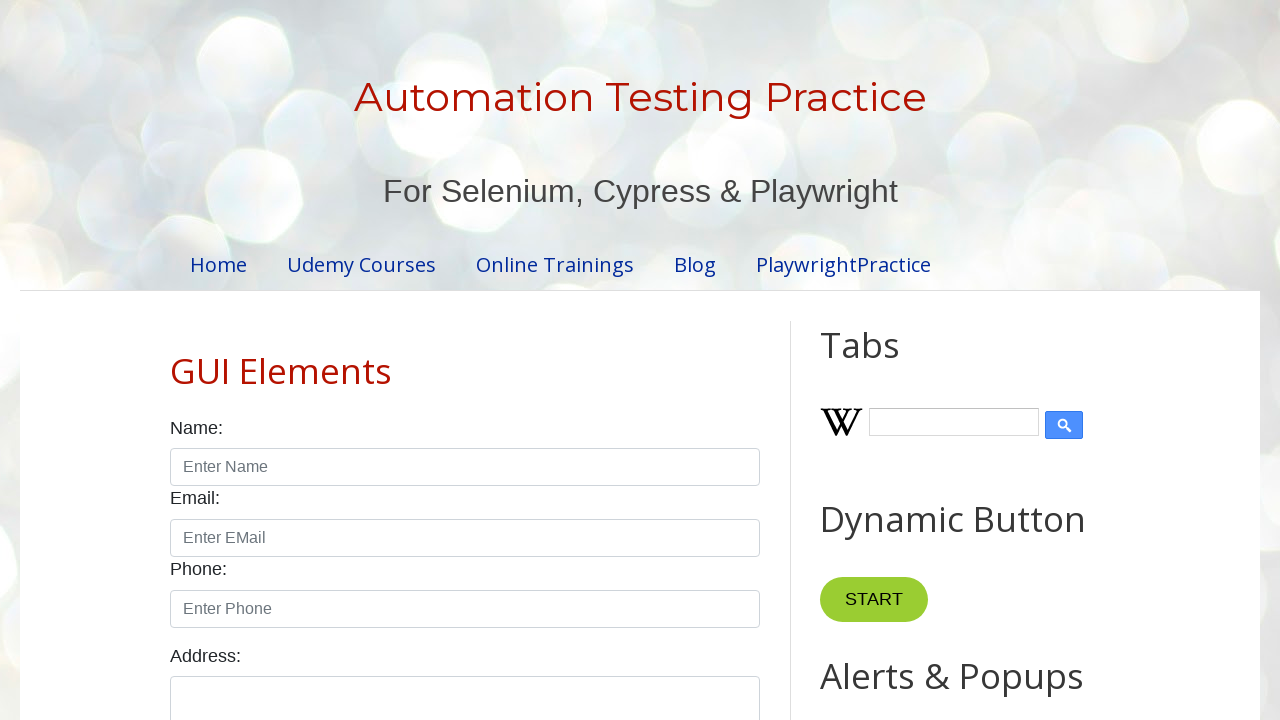

Selected sunday checkbox at (176, 360) on xpath=//input[@type='checkbox' and contains(@id,'day')] >> nth=0
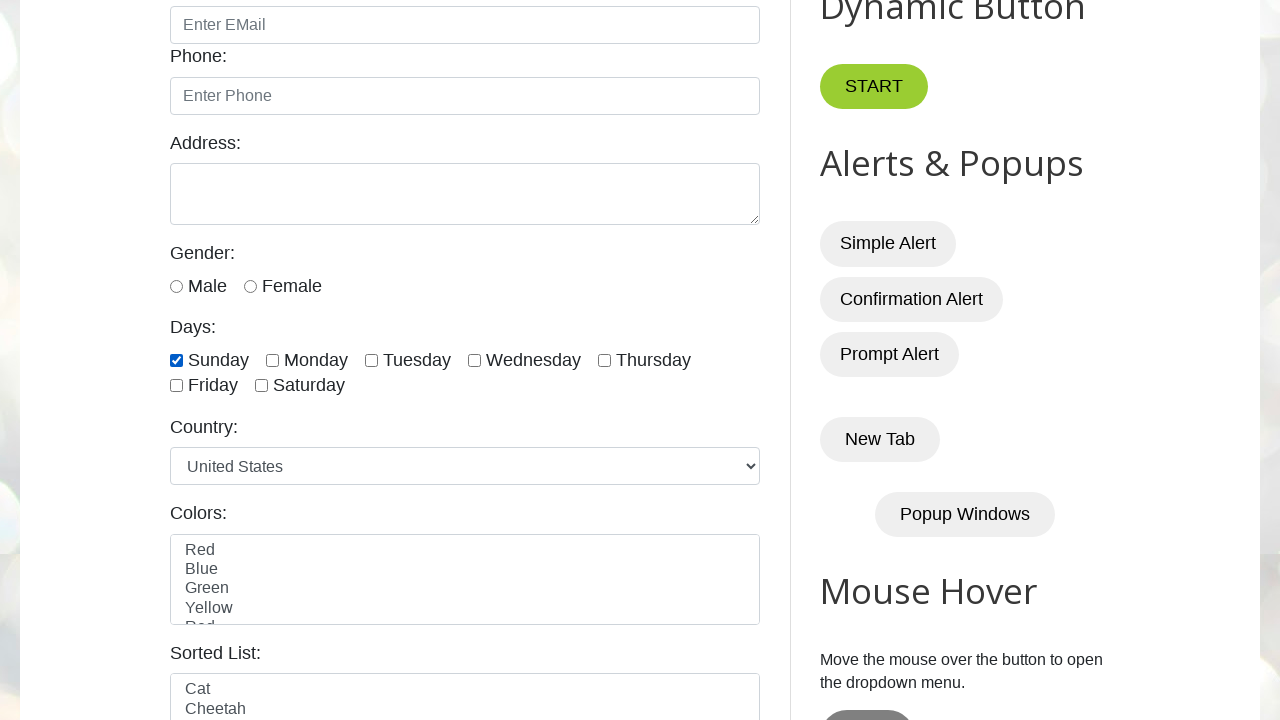

Retrieved checkbox id: monday
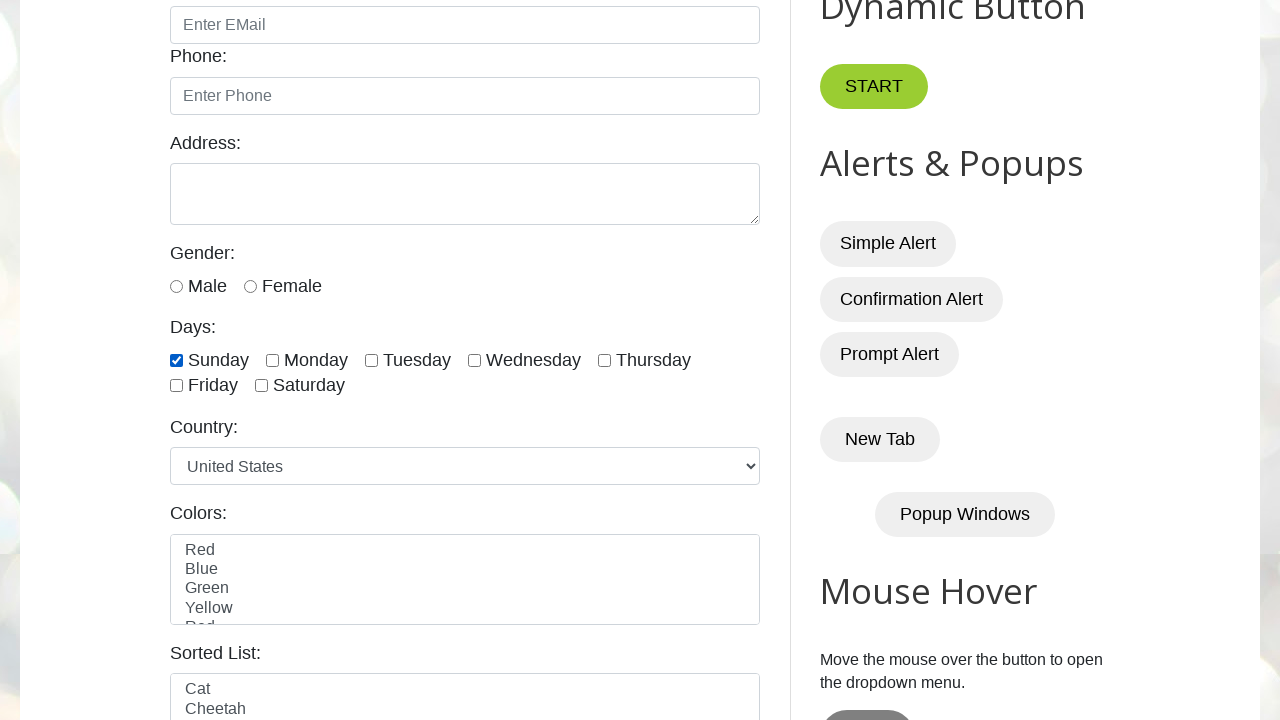

Selected monday checkbox at (272, 360) on xpath=//input[@type='checkbox' and contains(@id,'day')] >> nth=1
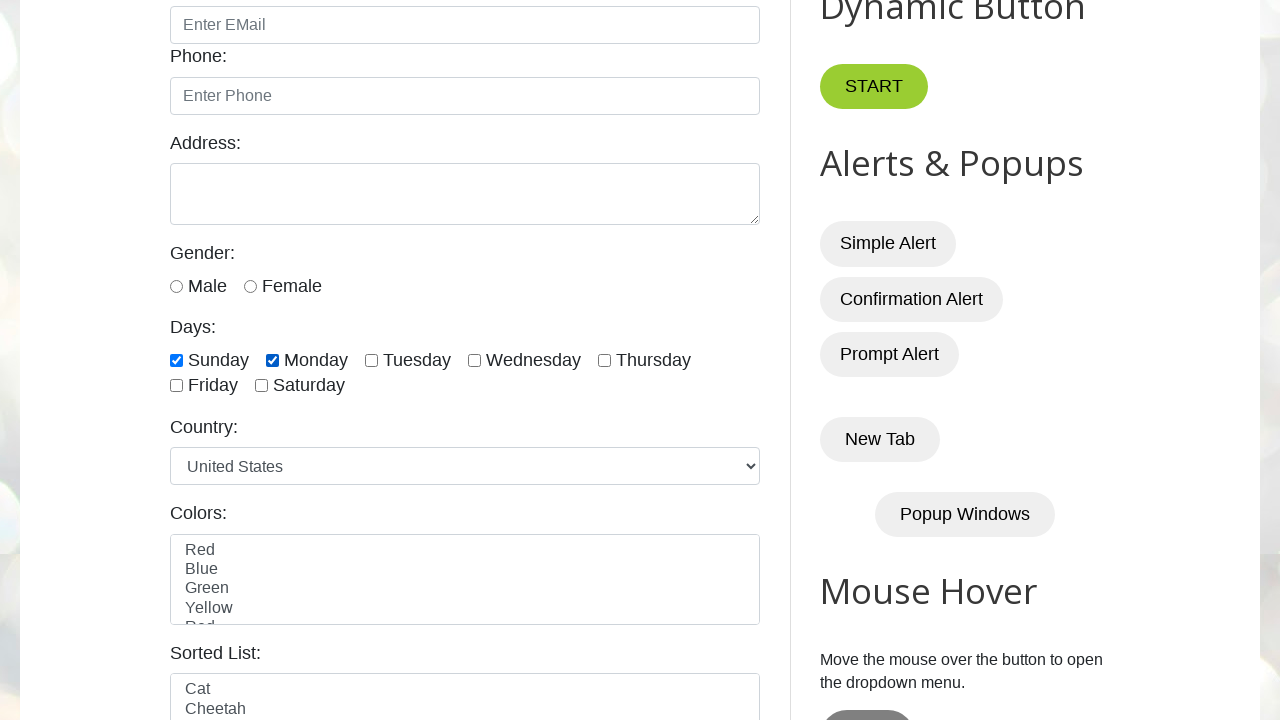

Retrieved checkbox id: tuesday
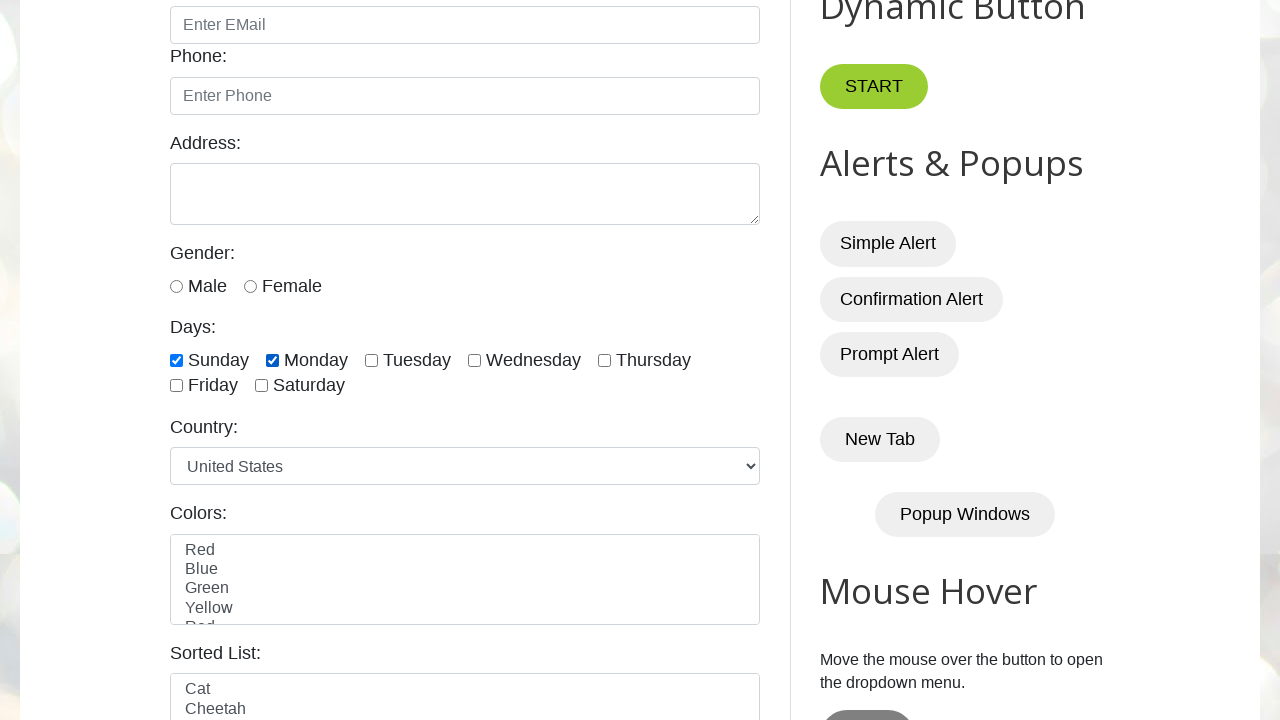

Retrieved checkbox id: wednesday
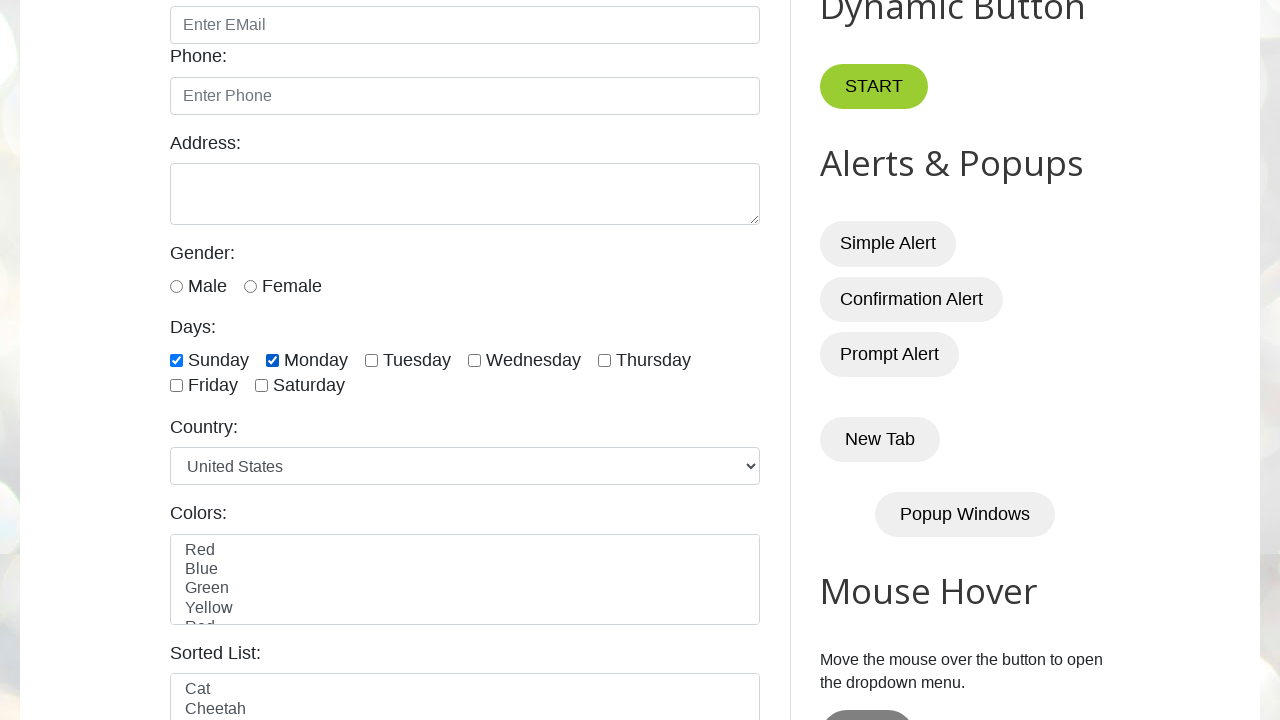

Retrieved checkbox id: thursday
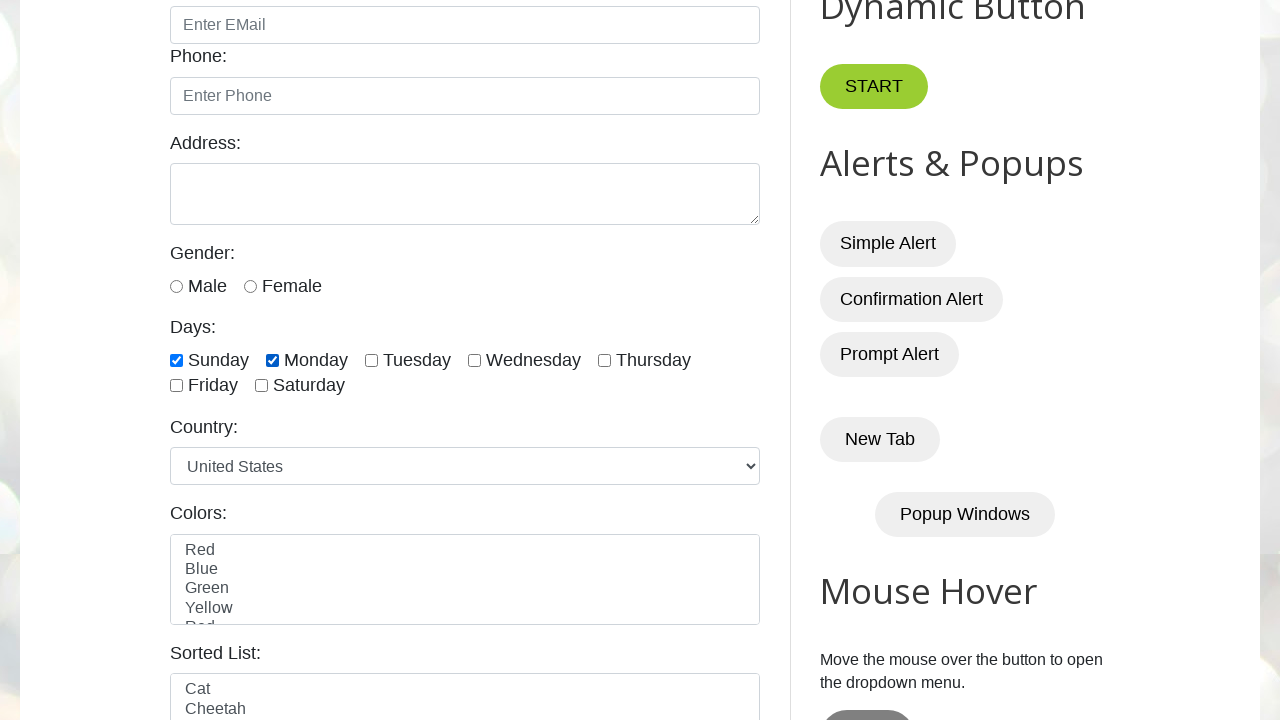

Retrieved checkbox id: friday
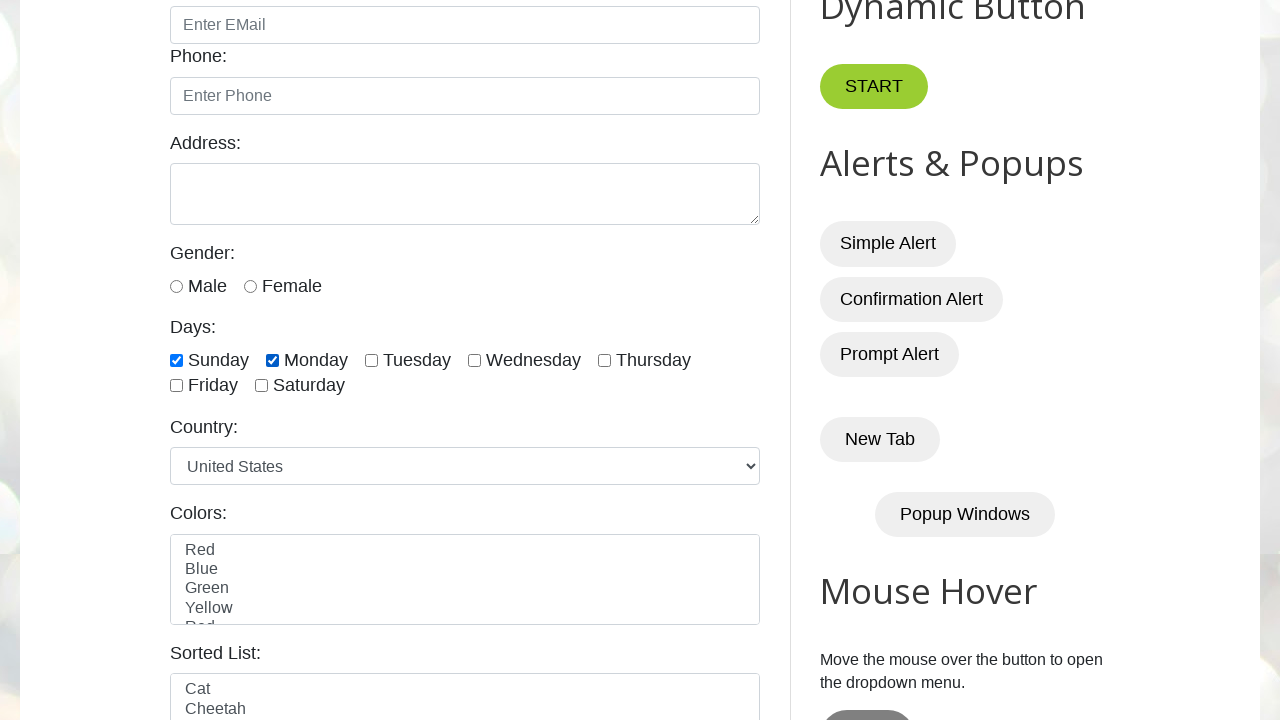

Retrieved checkbox id: saturday
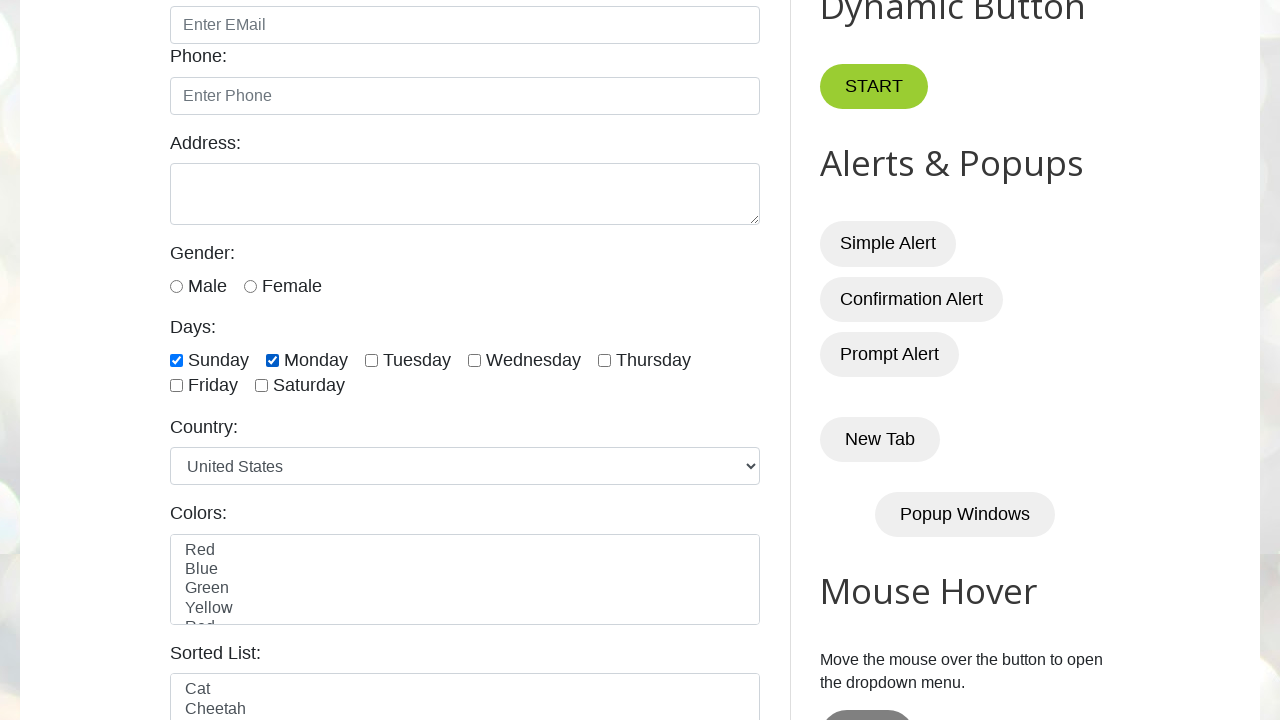

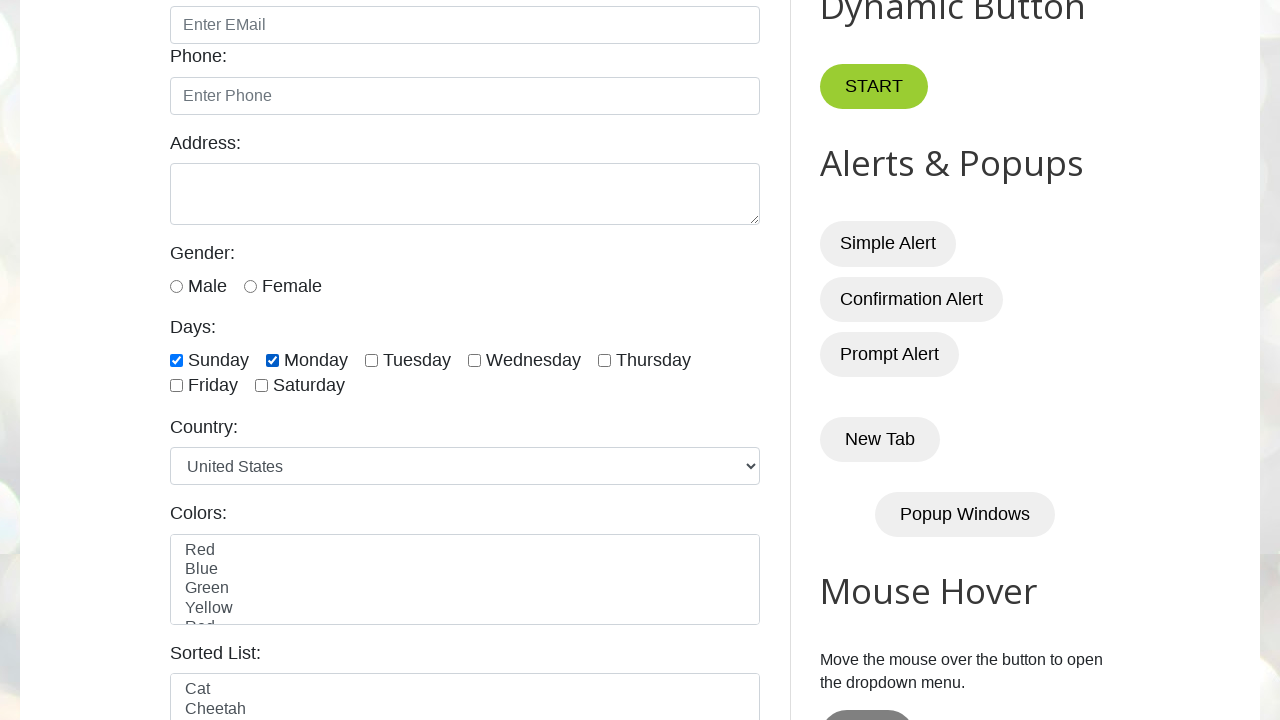